Tests language dropdown selection on Selenium website by clicking dropdown and selecting Portuguese (Brazilian) option

Starting URL: https://www.selenium.dev

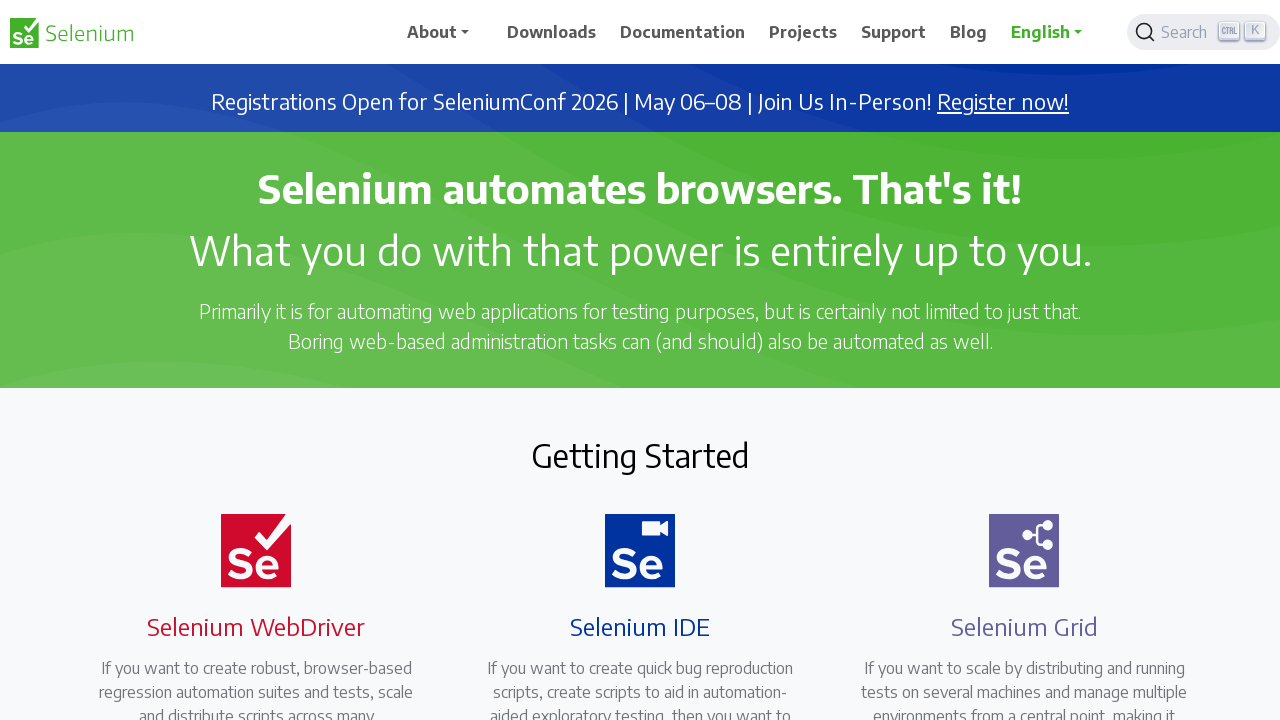

Clicked language dropdown toggle at (1053, 32) on div.dropdown a[data-bs-toggle='dropdown']
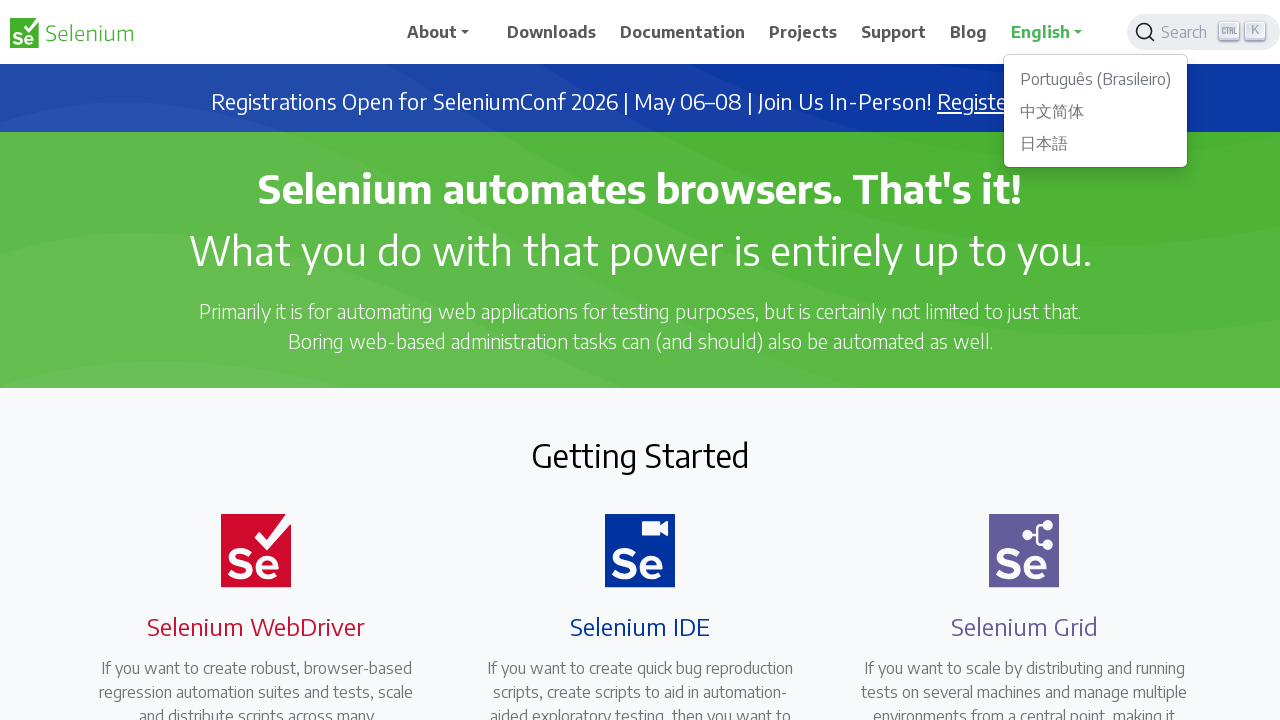

Waited for dropdown options to become visible
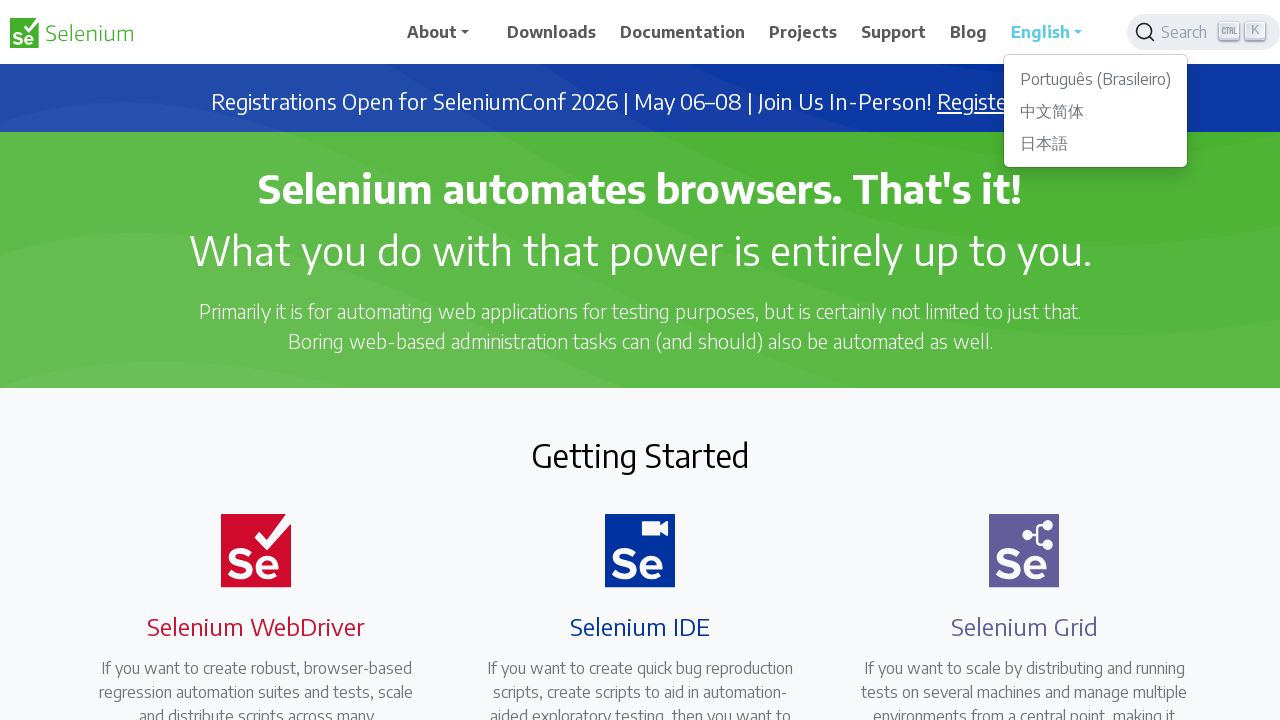

Retrieved all dropdown option elements
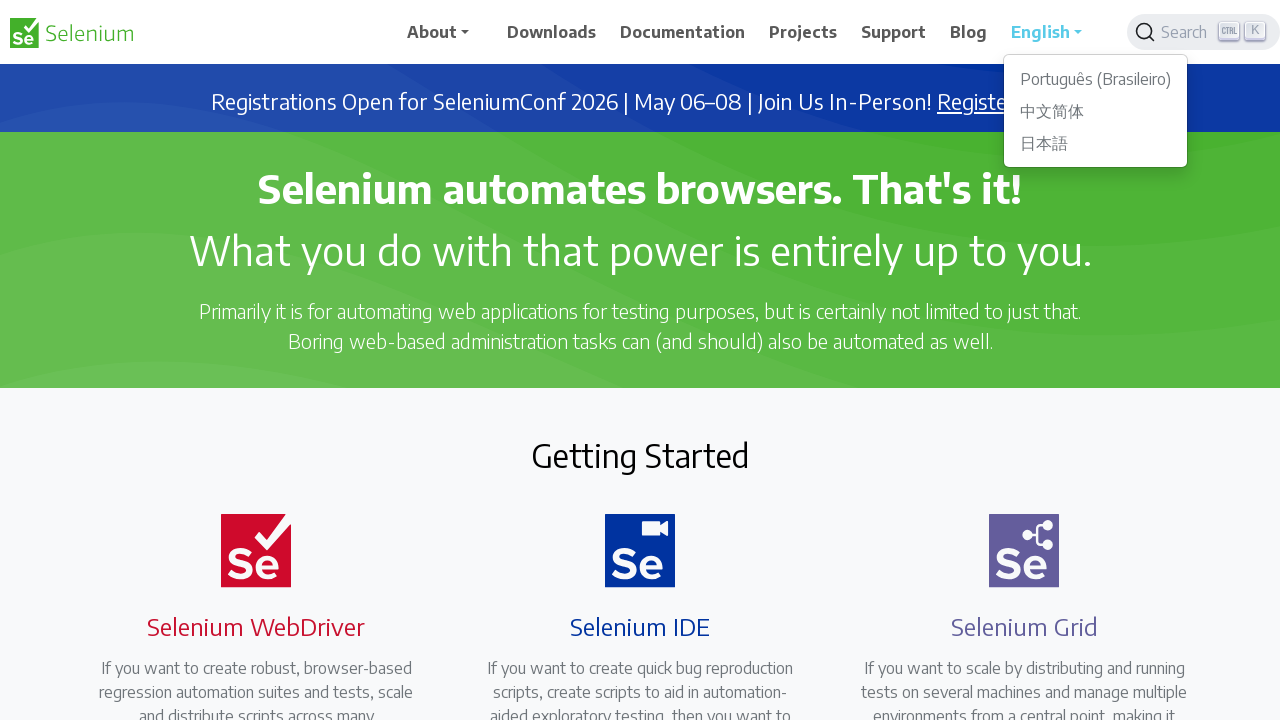

Clicked Portuguese (Brazilian) language option at (1096, 79) on div.dropdown a.dropdown-item >> nth=0
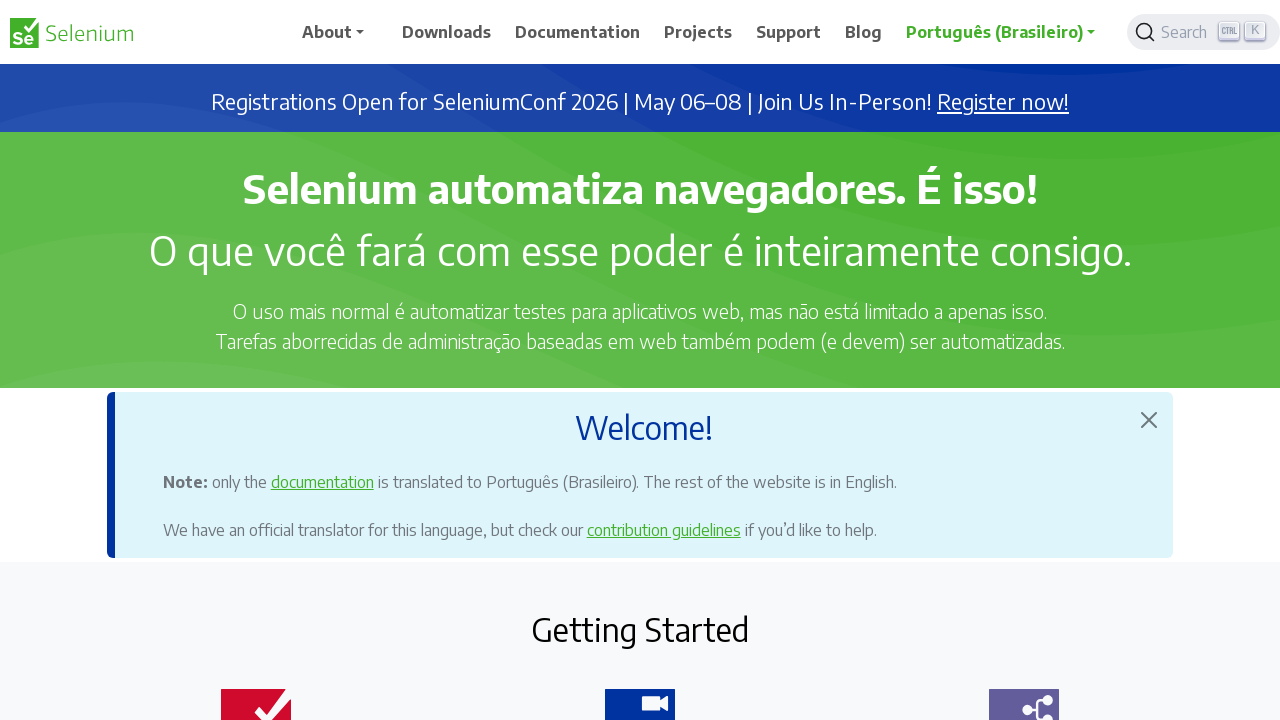

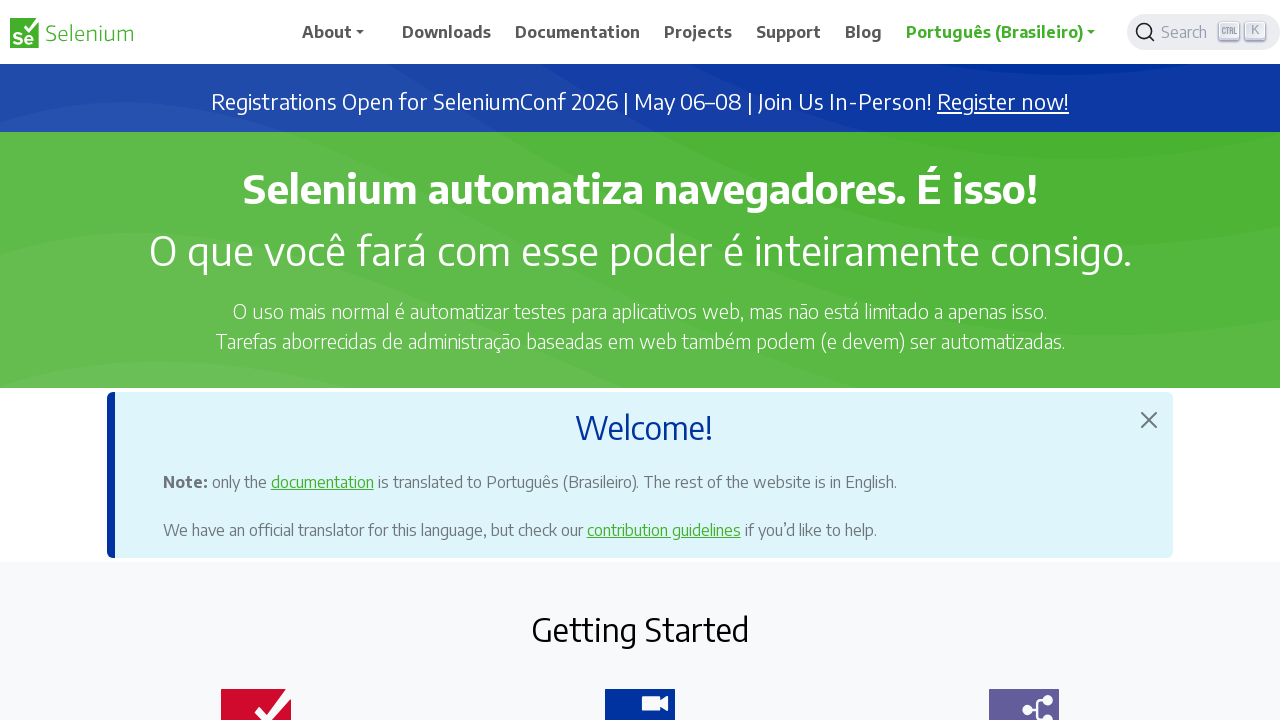